Tests the validation form with 7-digit numeric input "1234567" which should be valid

Starting URL: https://testpages.eviltester.com/styled/apps/7charval/simple7charvalidation.html

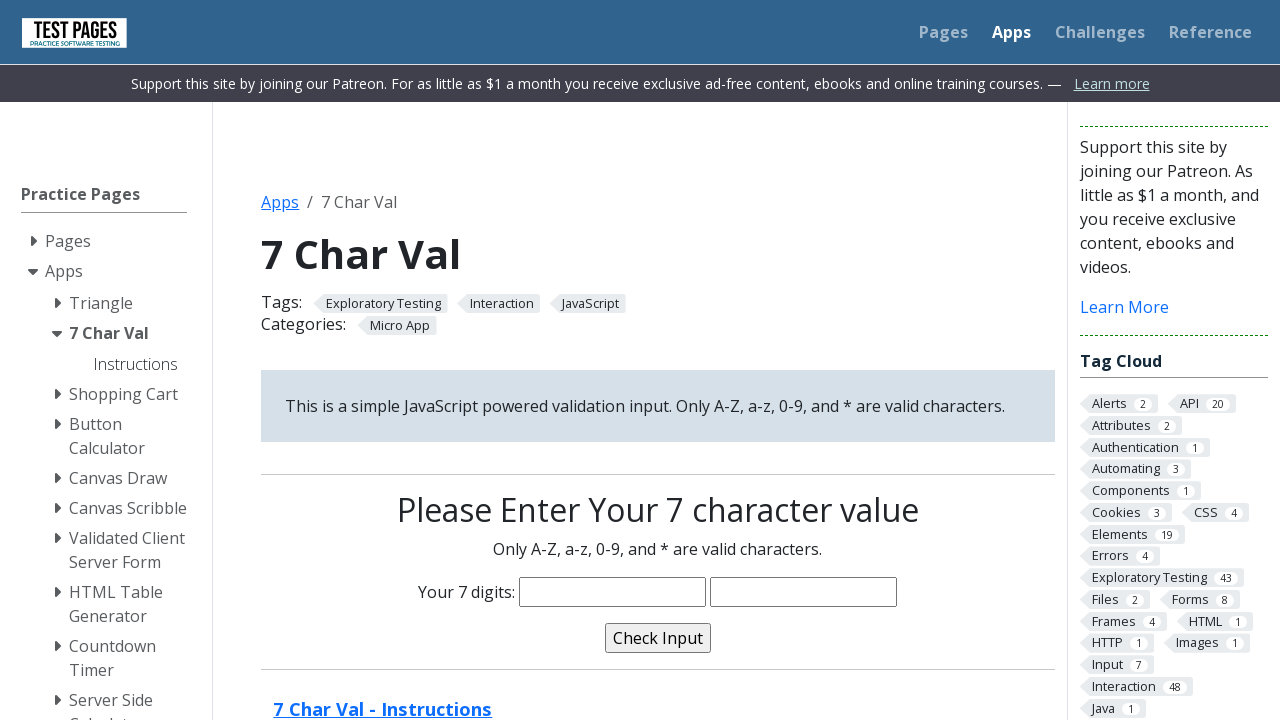

Filled characters field with valid 7-digit numeric input '1234567' on input[name='characters']
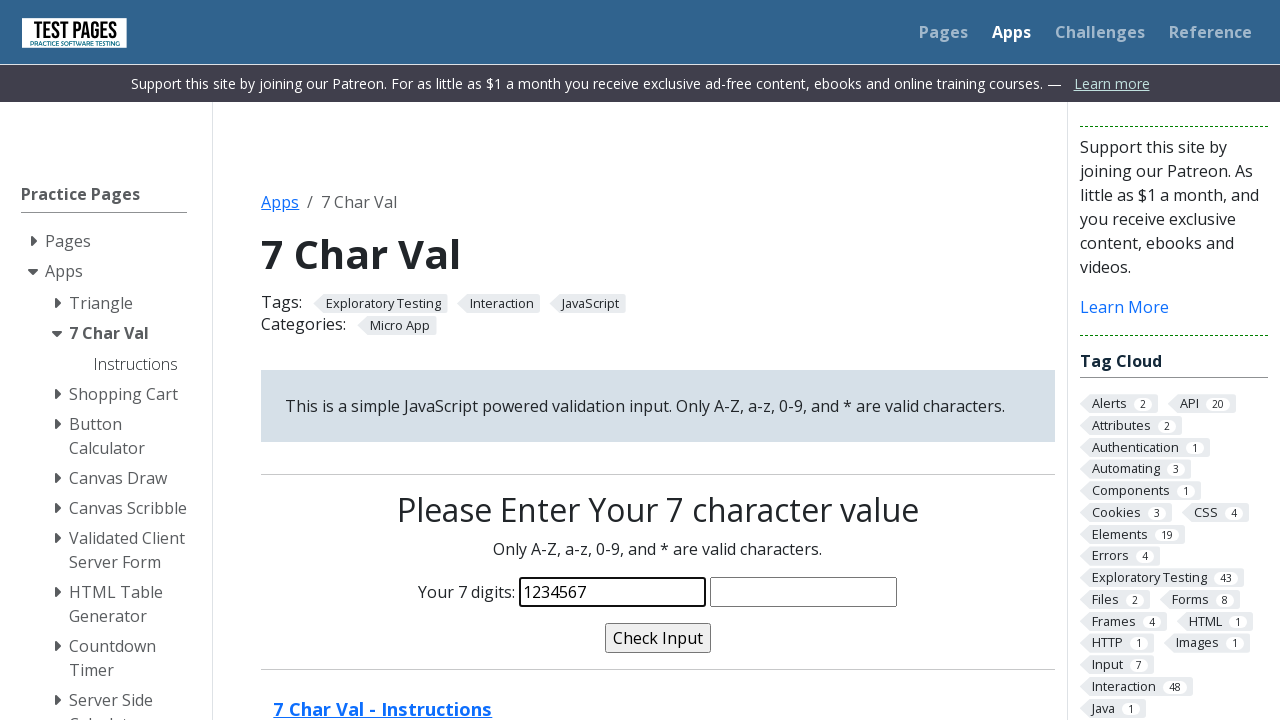

Clicked the validate button at (658, 638) on input[name='validate']
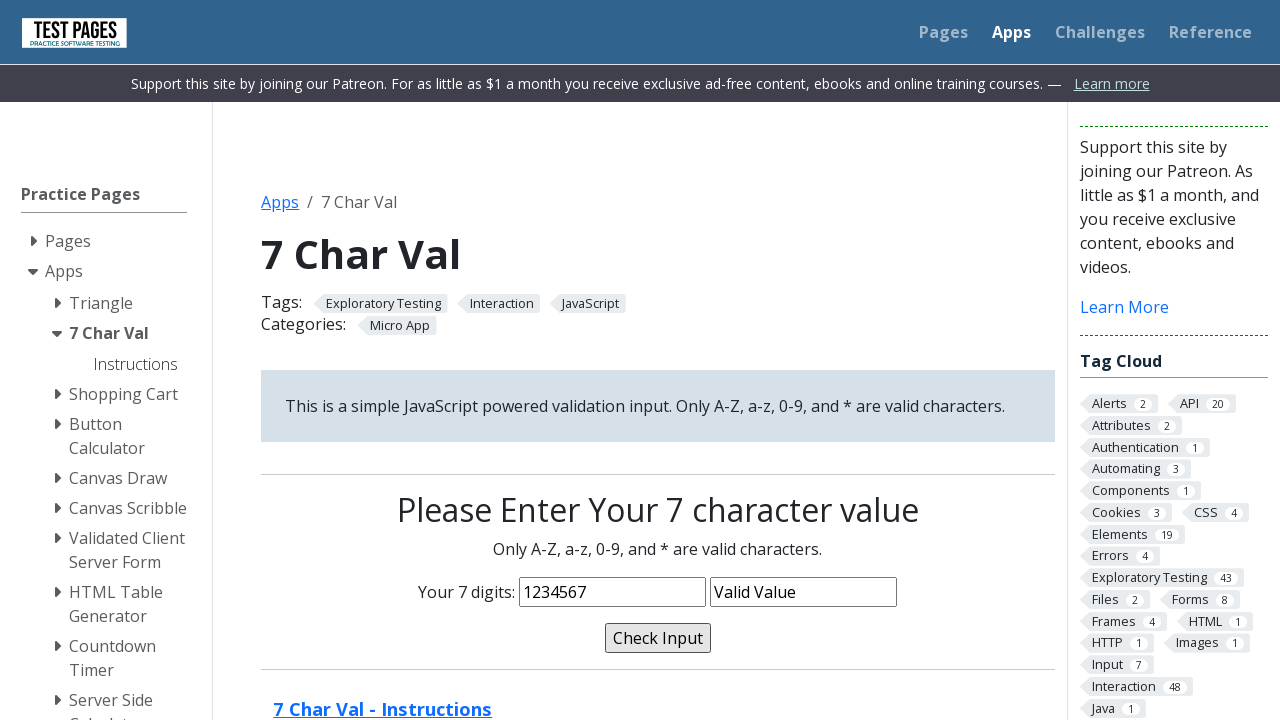

Validation result message appeared
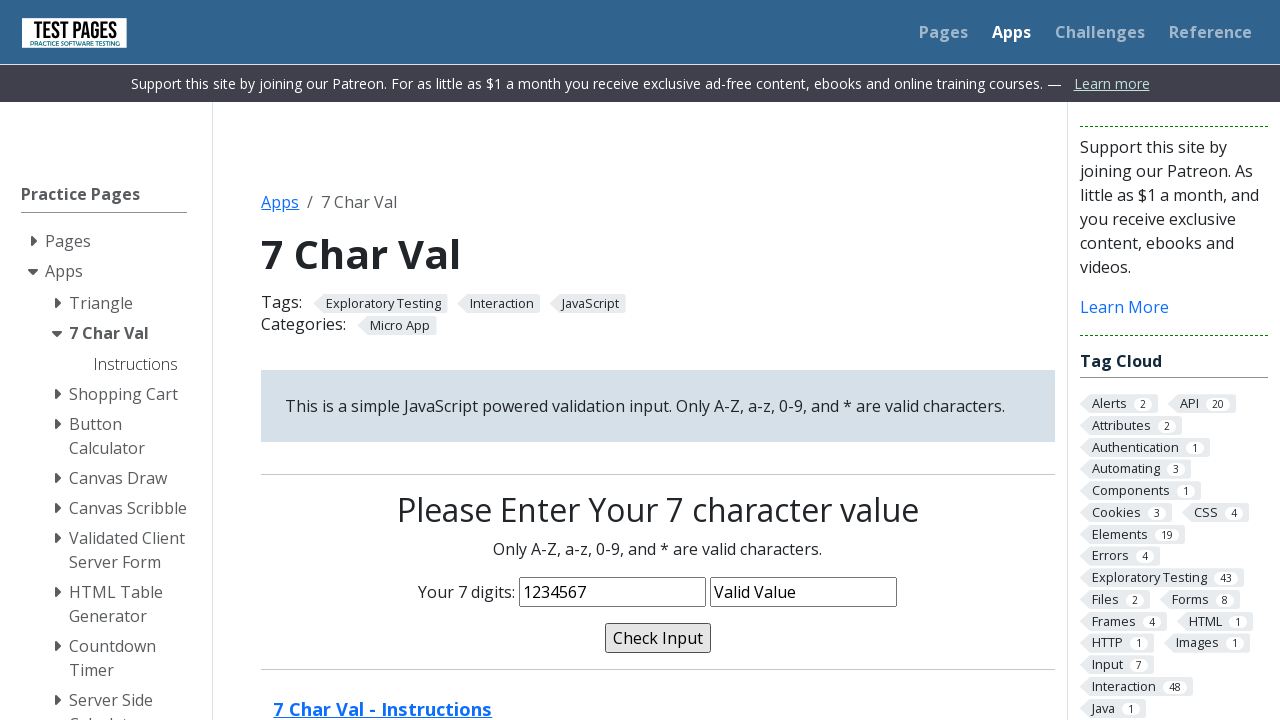

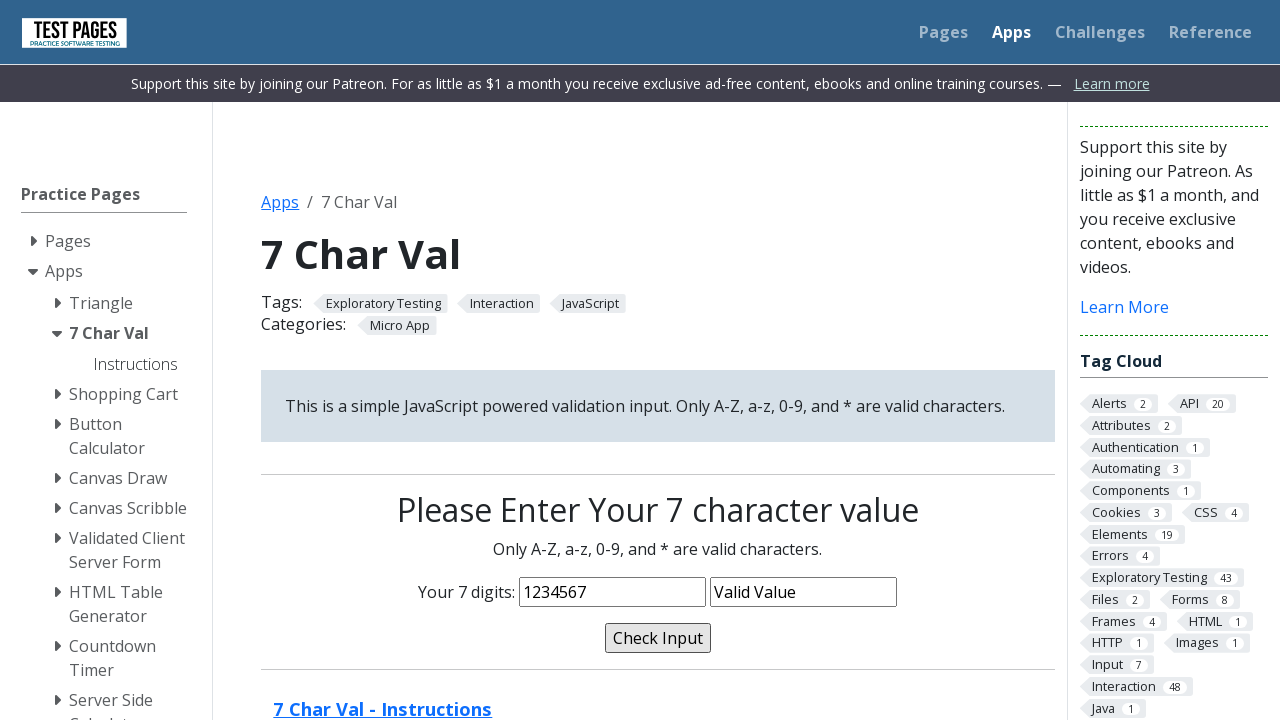